Navigates to Cleartrip travel website homepage and waits for the page to load

Starting URL: https://www.cleartrip.com/

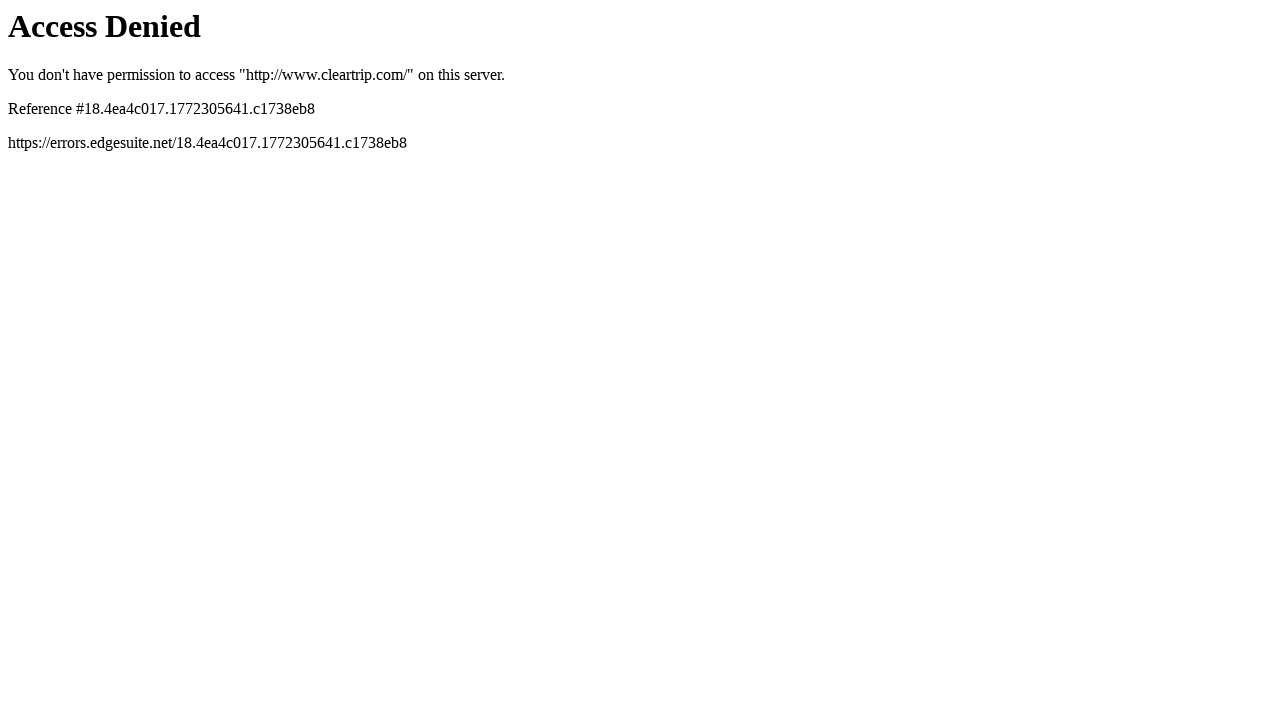

Navigated to Cleartrip travel website homepage
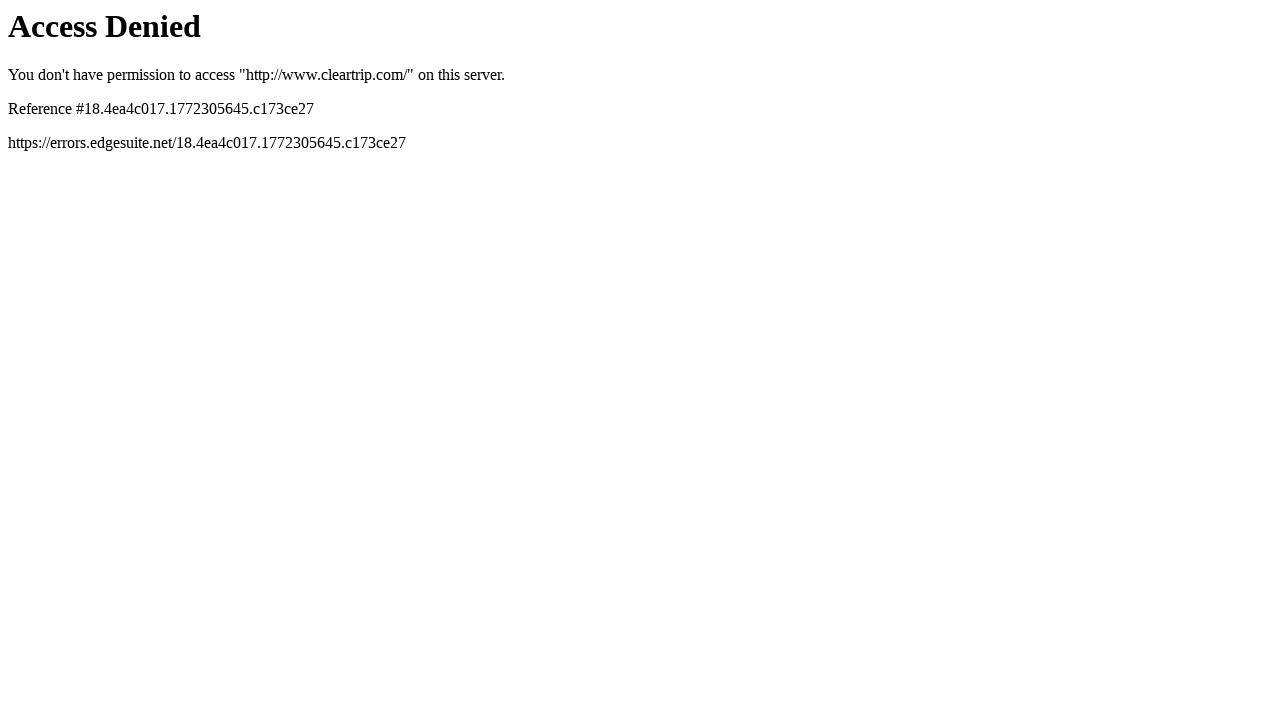

Page DOM content loaded completely
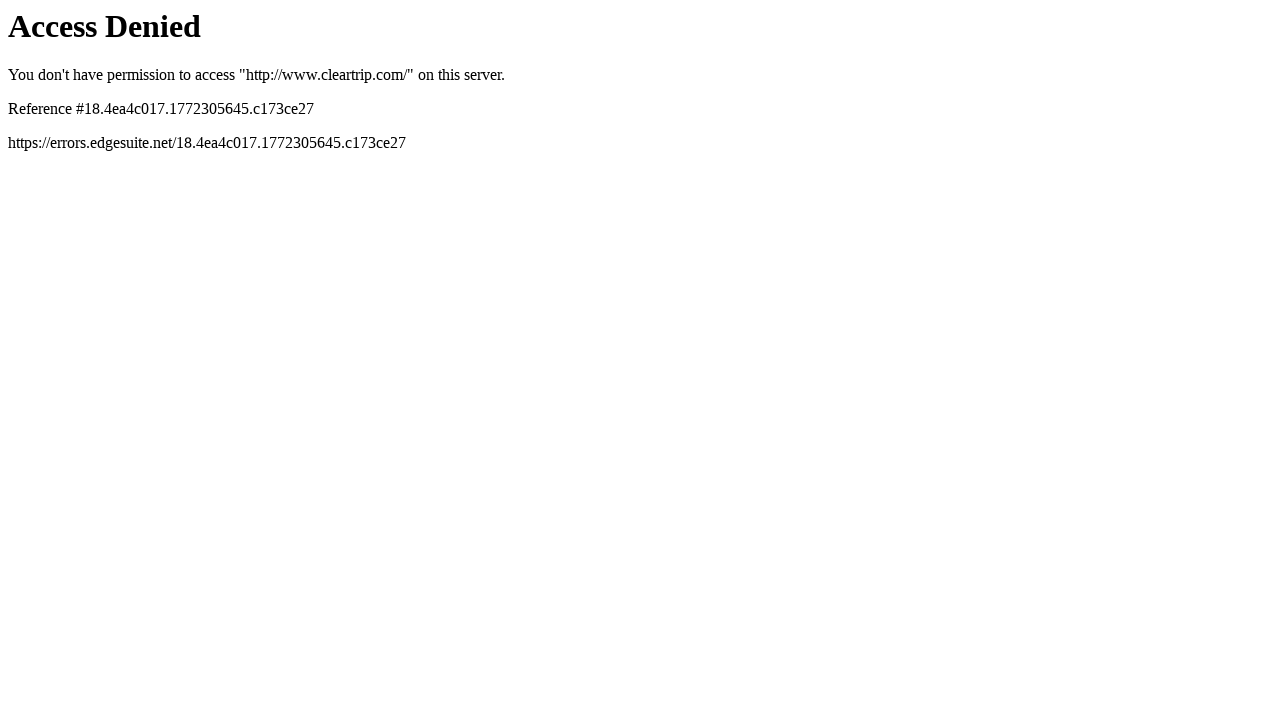

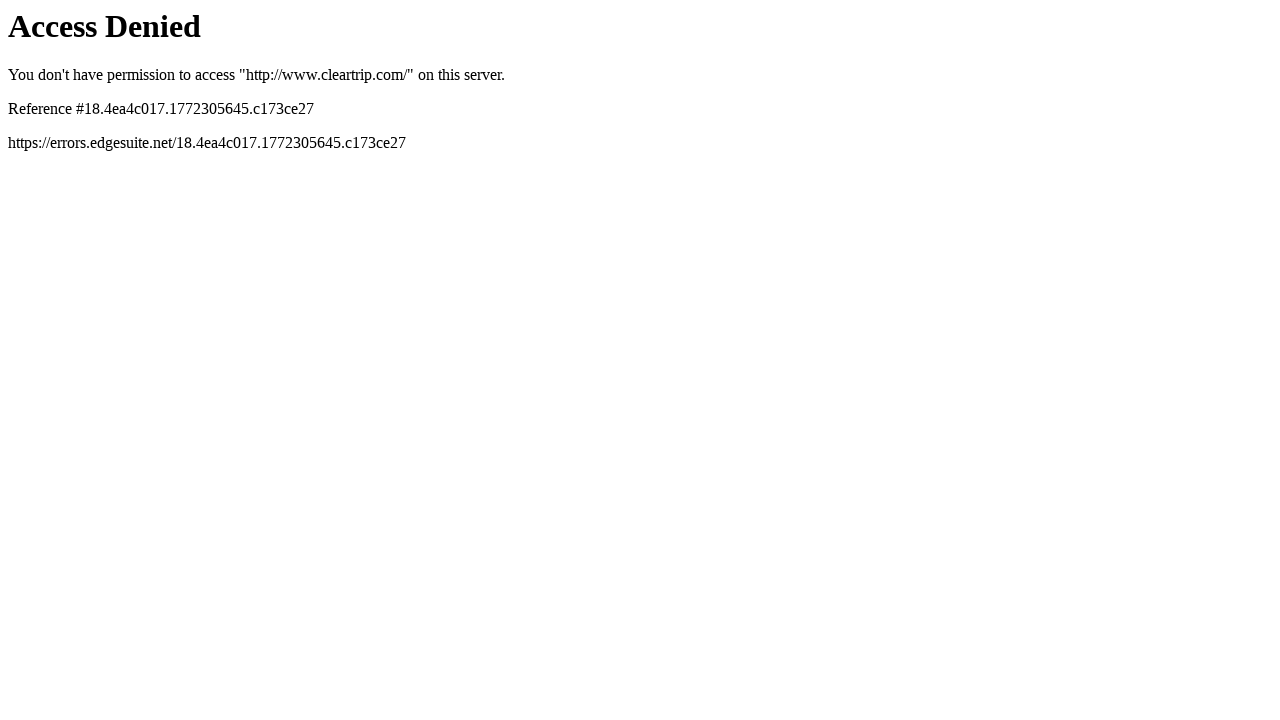